Tests JavaScript confirm alert handling by clicking a button to trigger a confirm dialog and then accepting it

Starting URL: https://v1.training-support.net/selenium/javascript-alerts

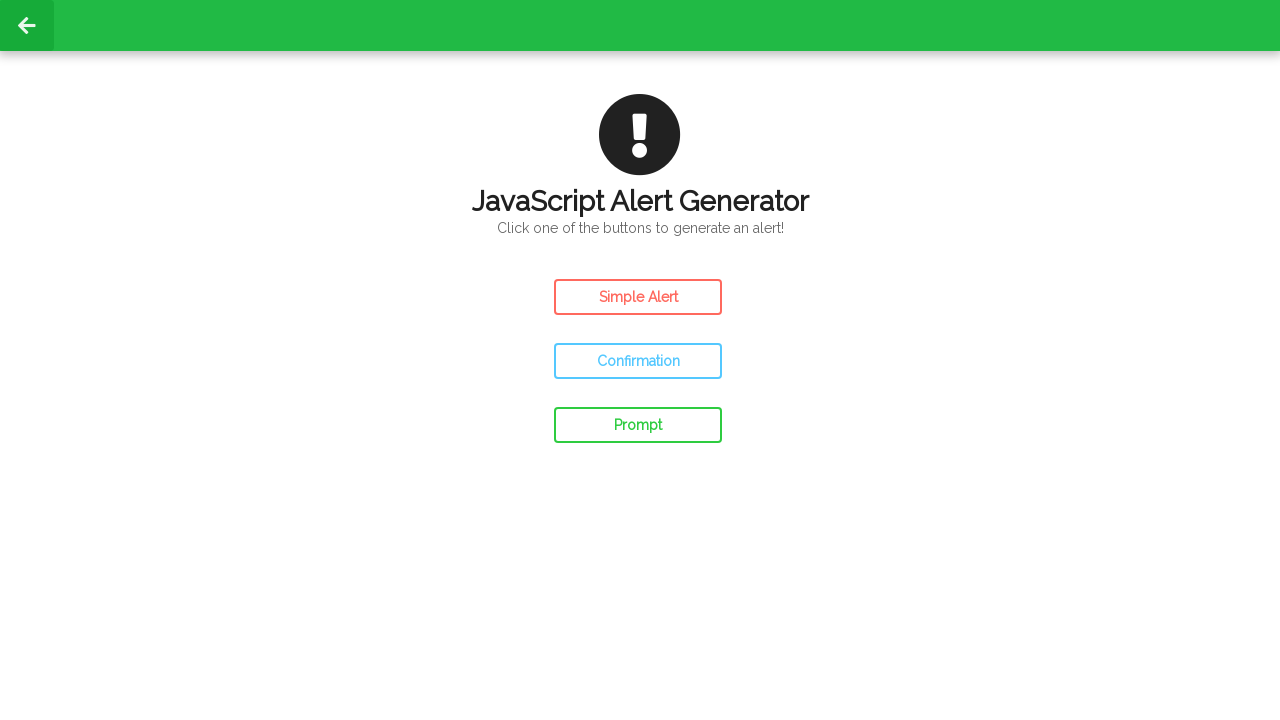

Set up dialog handler to accept confirm dialogs
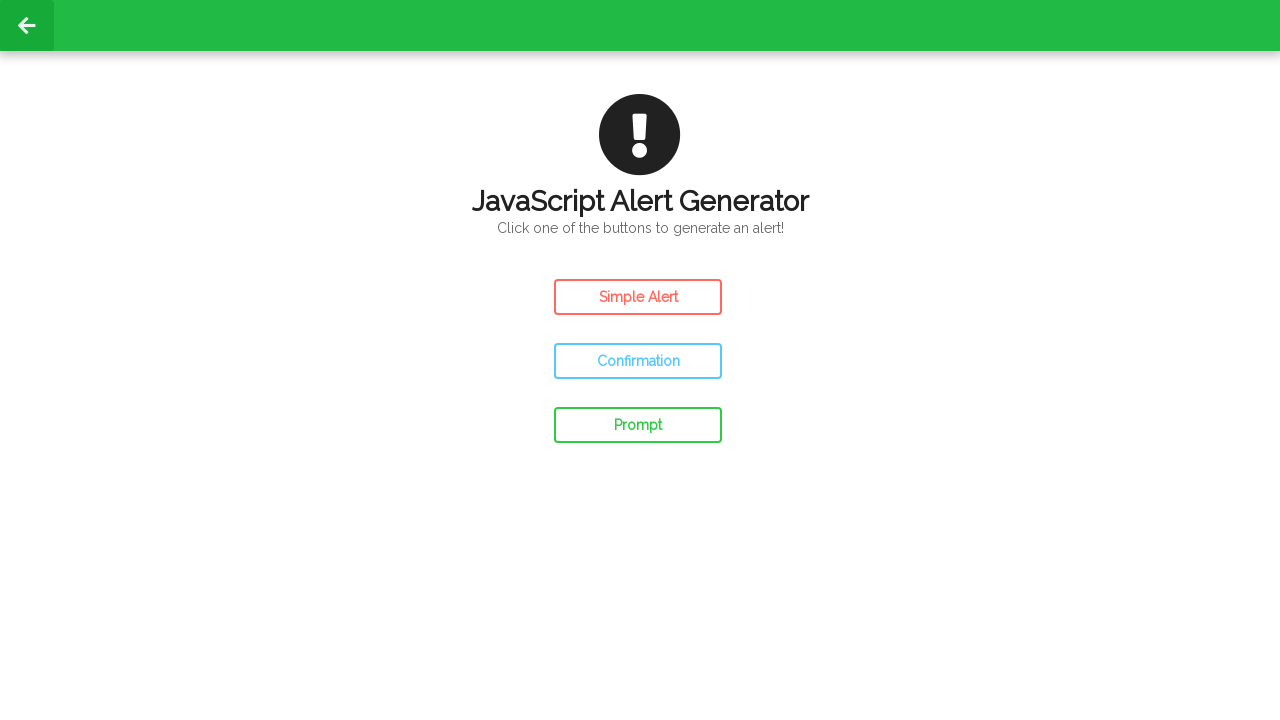

Clicked the confirm button to trigger JavaScript confirm alert at (638, 361) on #confirm
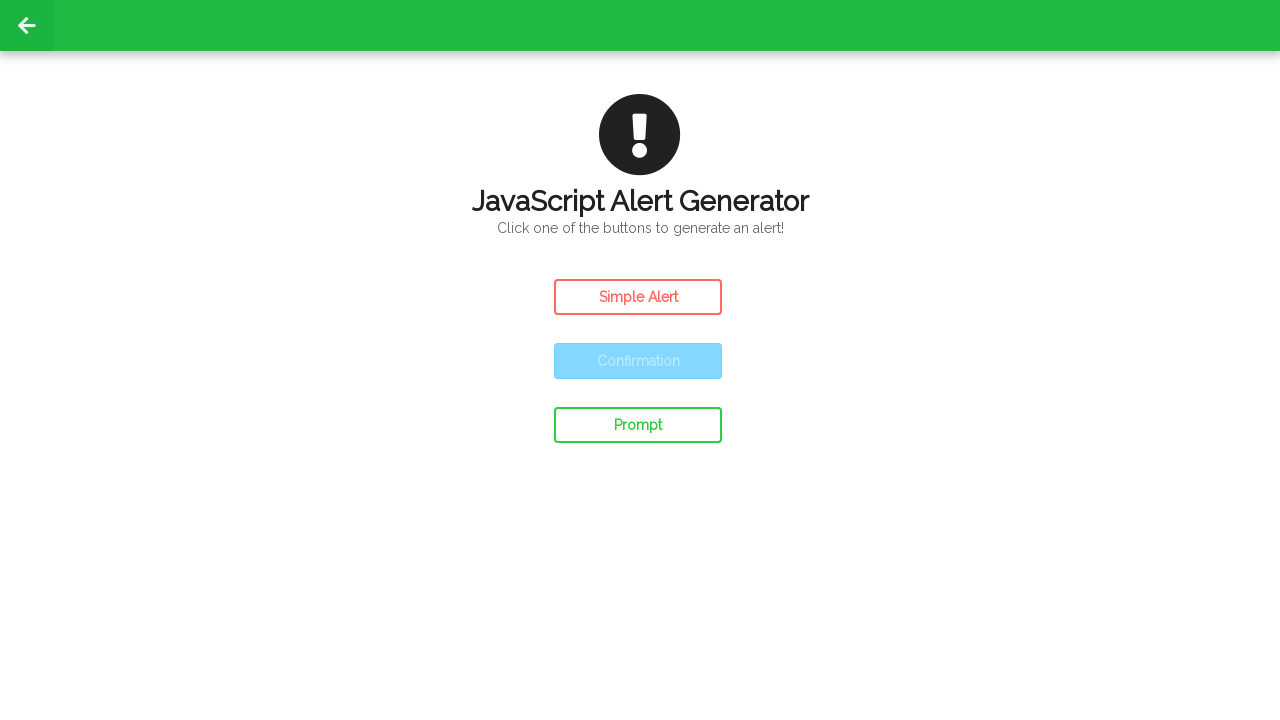

Waited for dialog interaction to complete
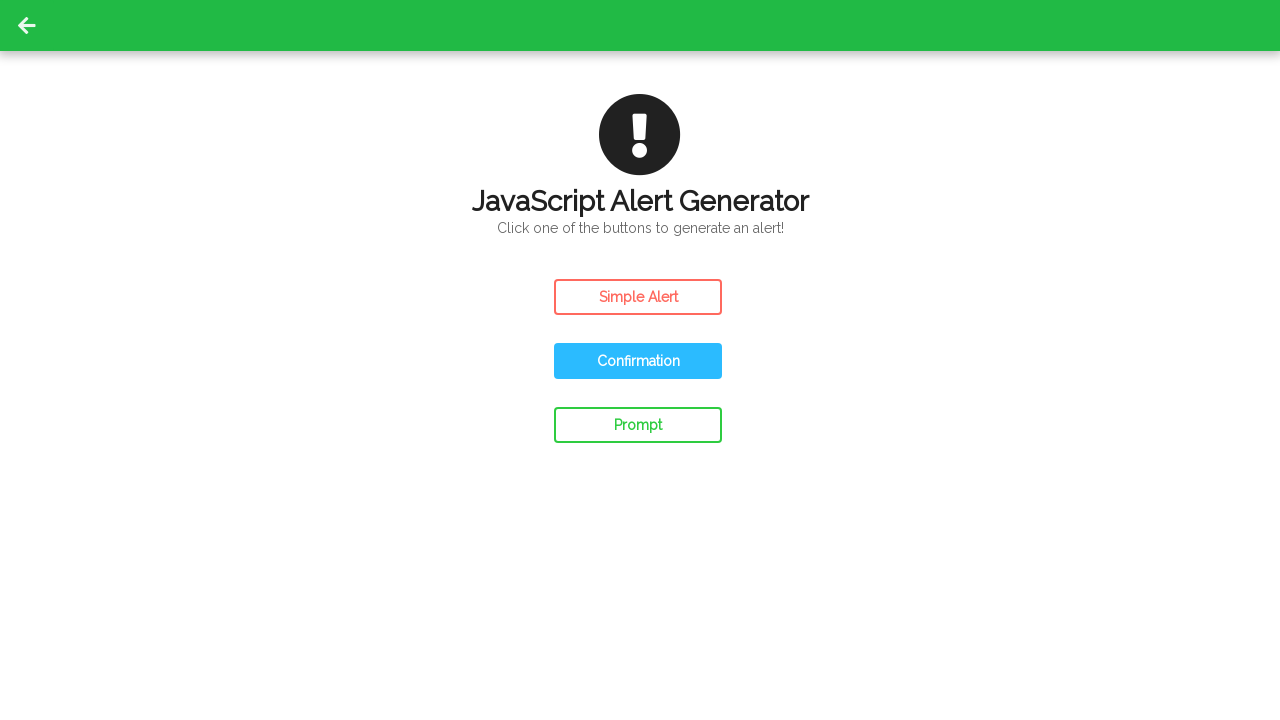

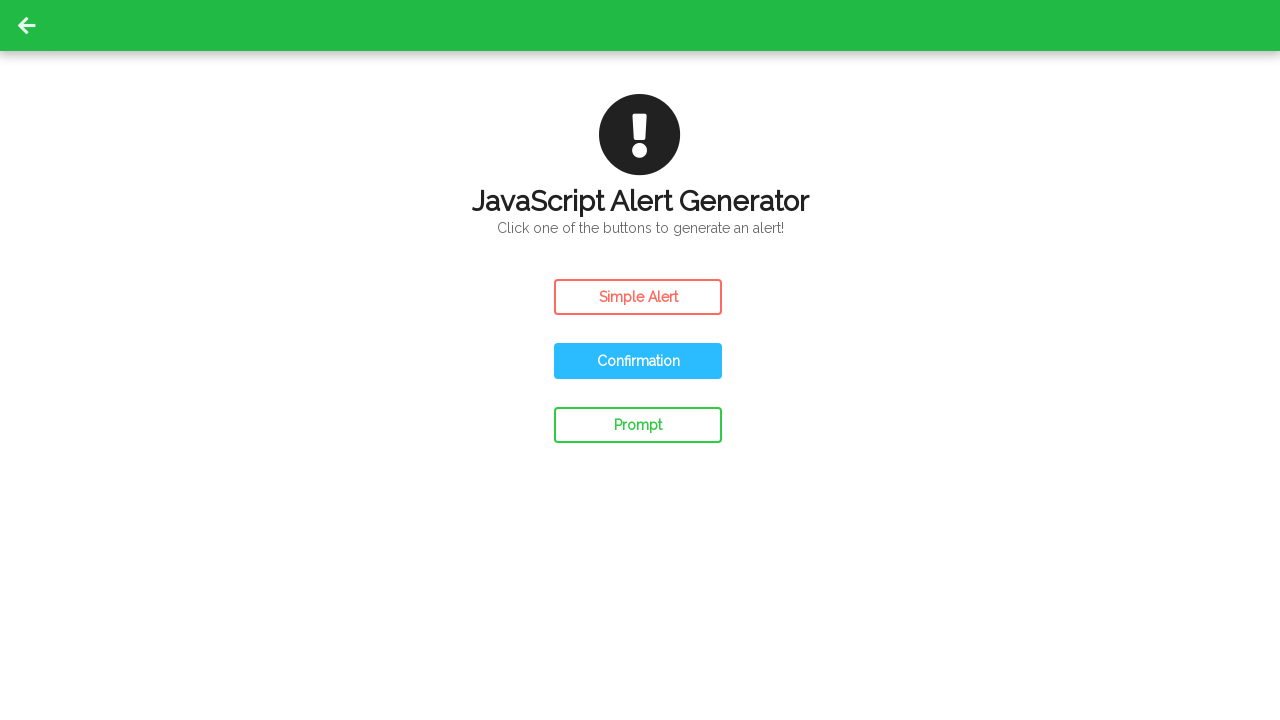